Tests clicking the Open Tab button and switching to the new tab

Starting URL: https://rahulshettyacademy.com/AutomationPractice/

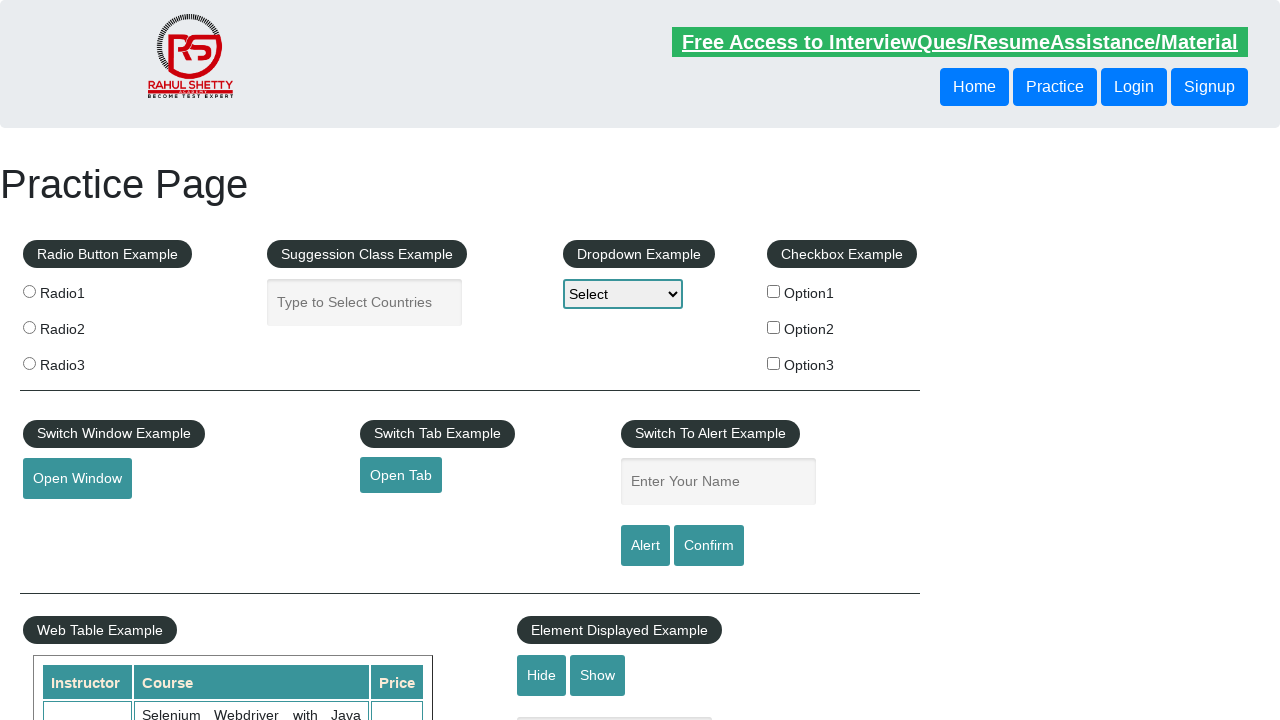

Clicked Open Tab button to trigger new tab at (401, 475) on #opentab
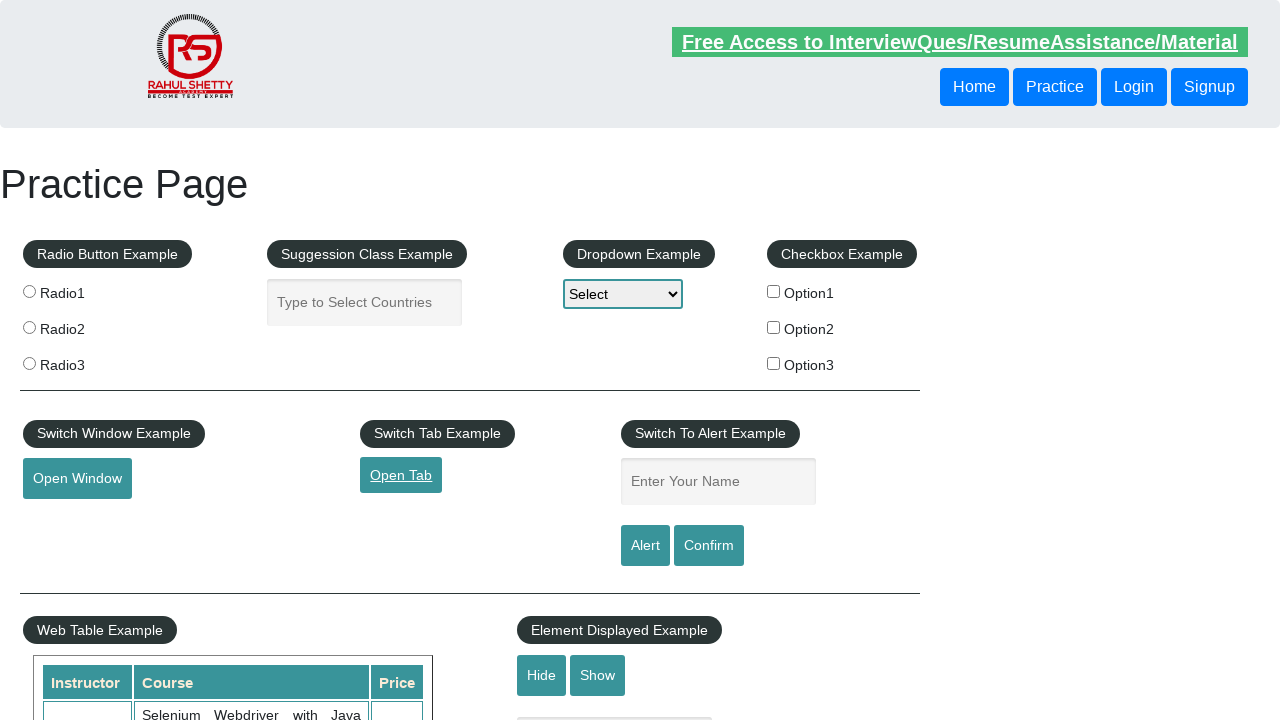

Captured new tab page object
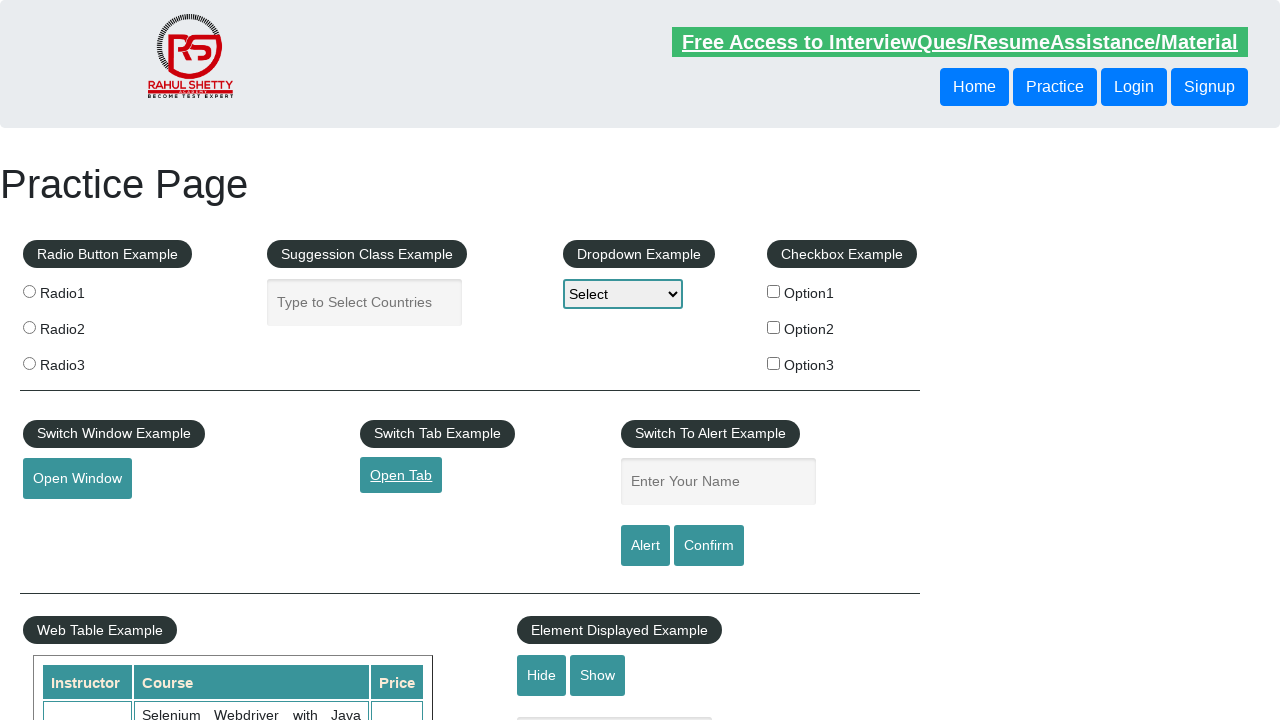

New tab loaded completely
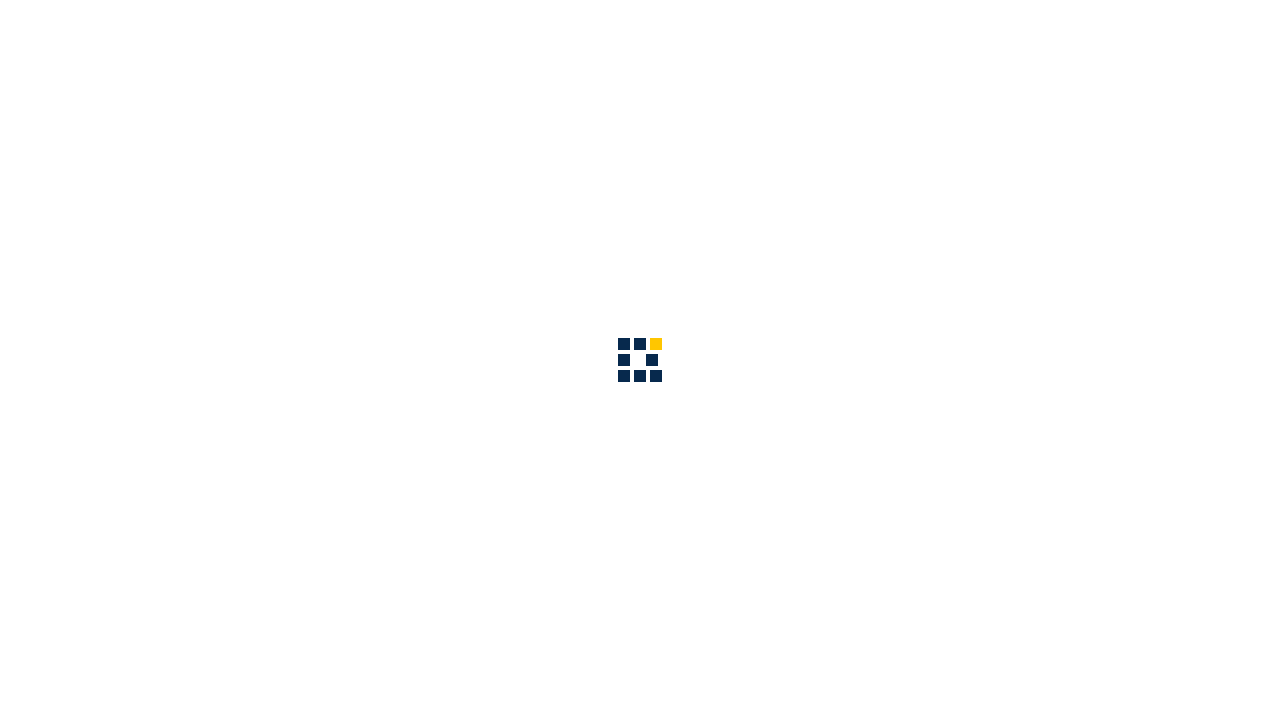

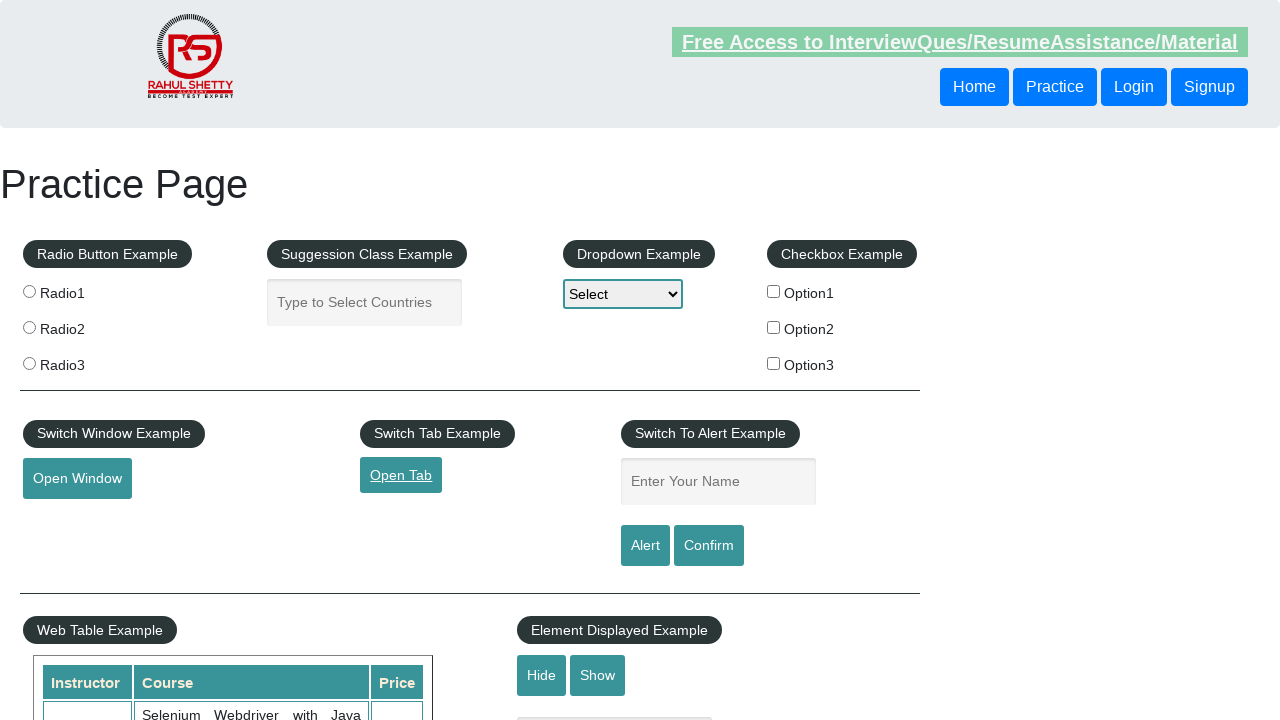